Clicks button to open new tab, switches to it using iteration, reads content, then switches back to main tab

Starting URL: https://demoqa.com/browser-windows

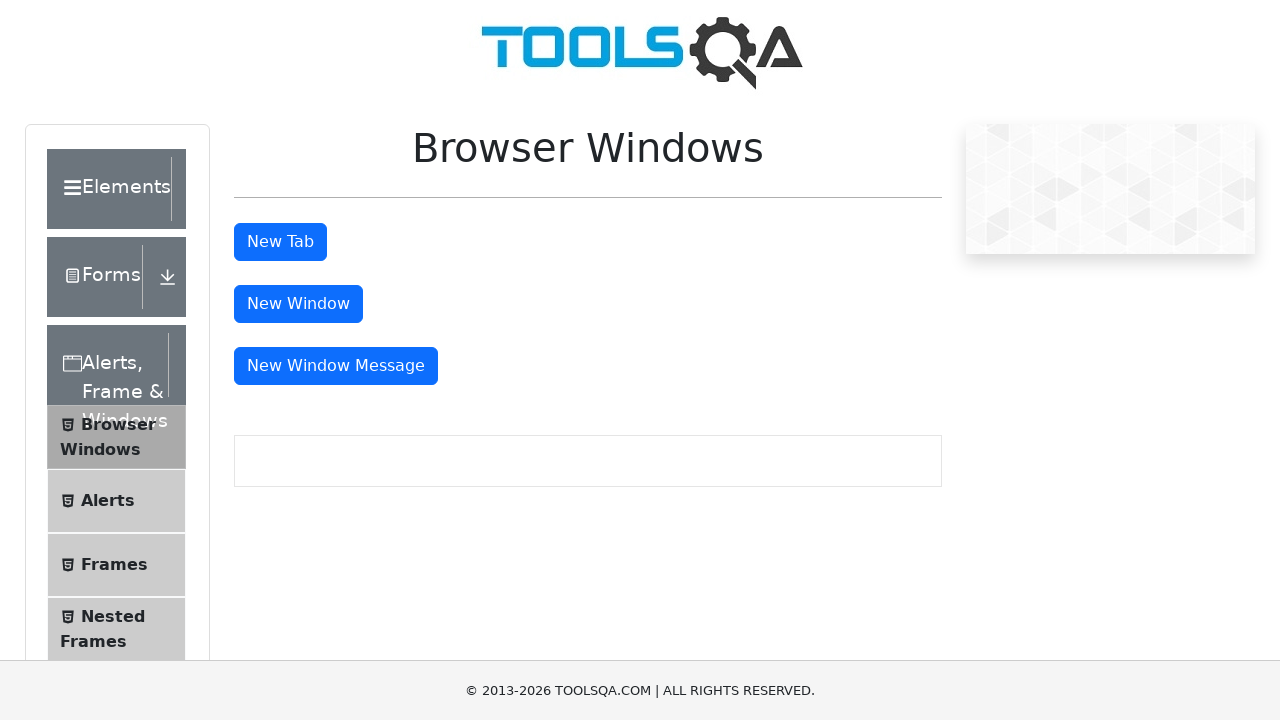

Clicked 'New Tab' button to open new tab at (280, 242) on button#tabButton
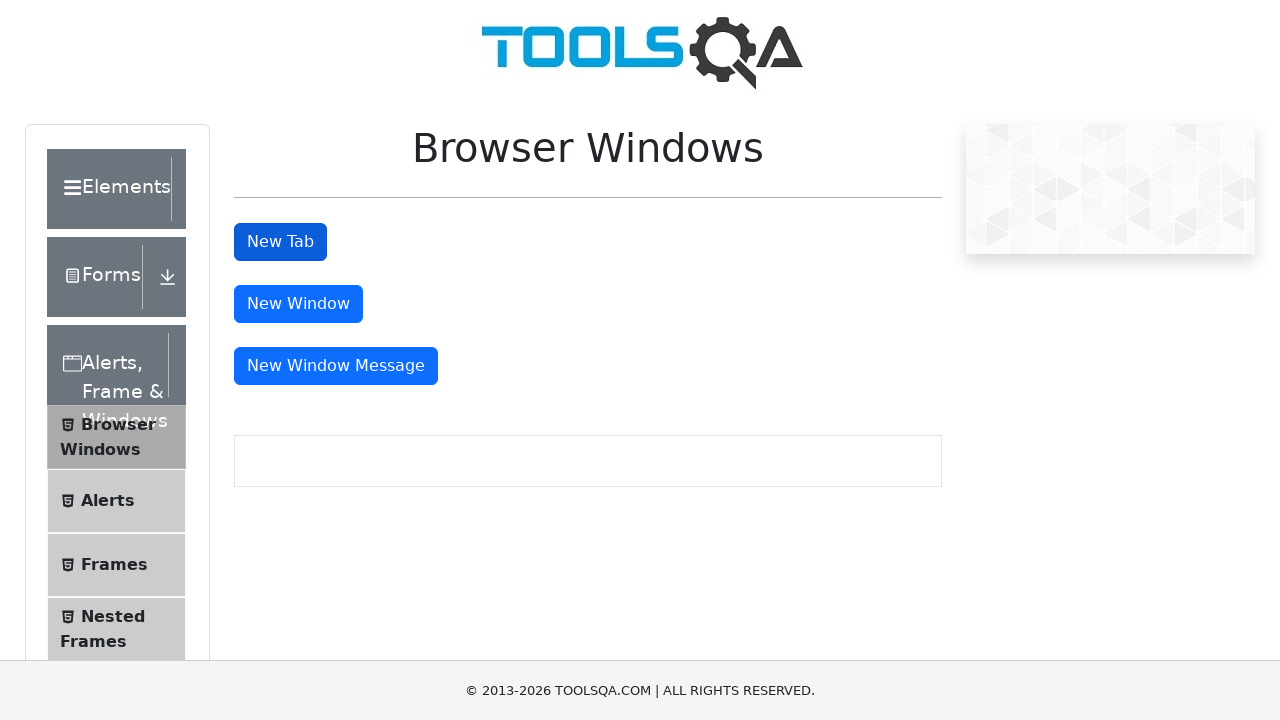

New tab loaded and ready
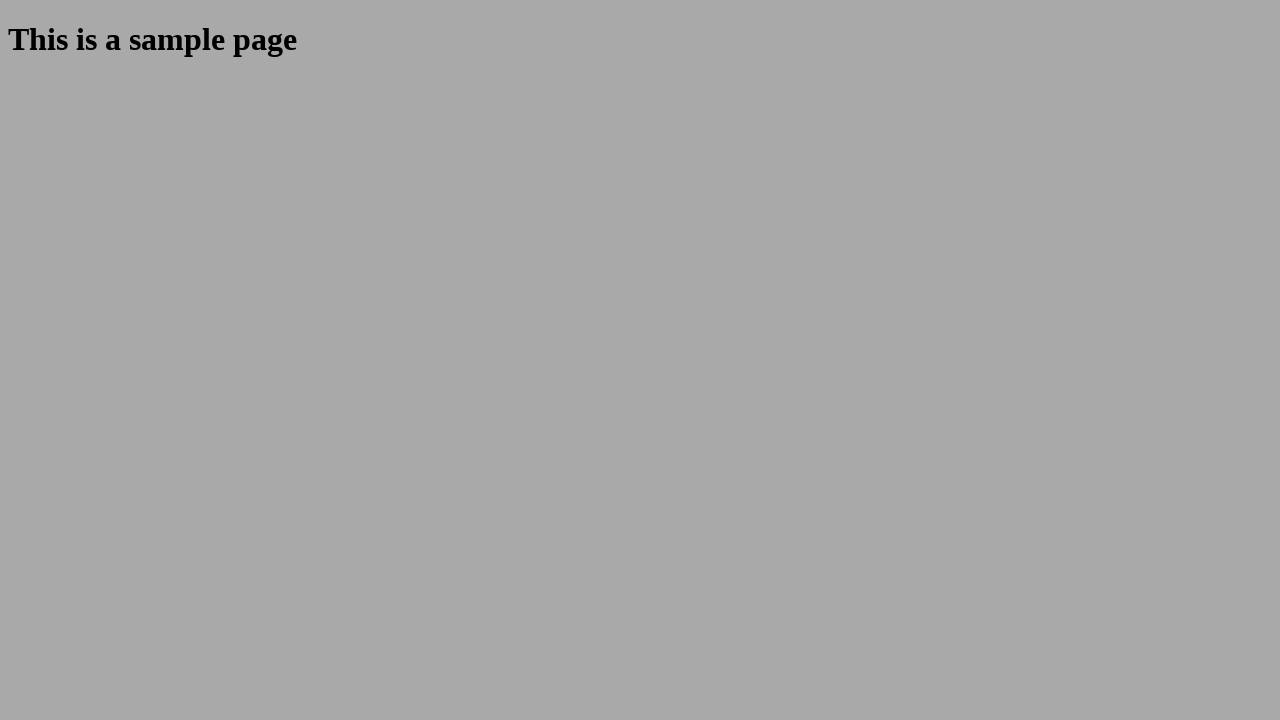

Switched to new tab
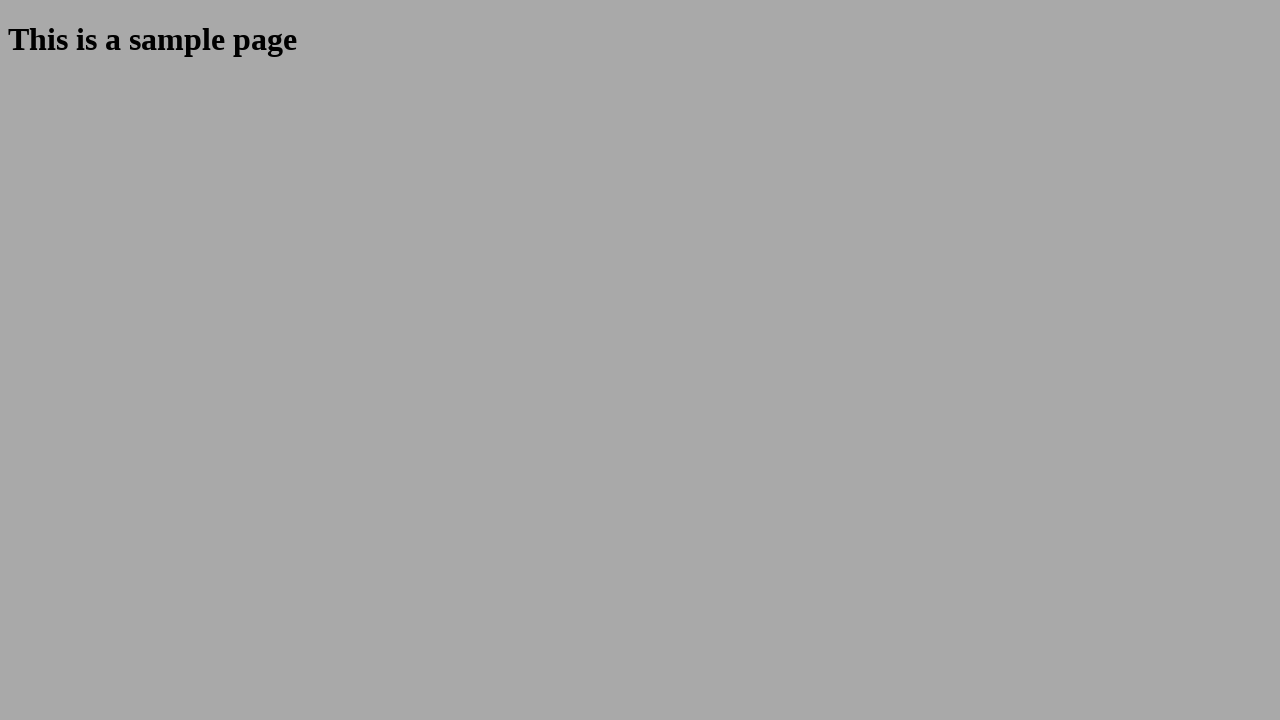

Read heading text from new tab: 'This is a sample page'
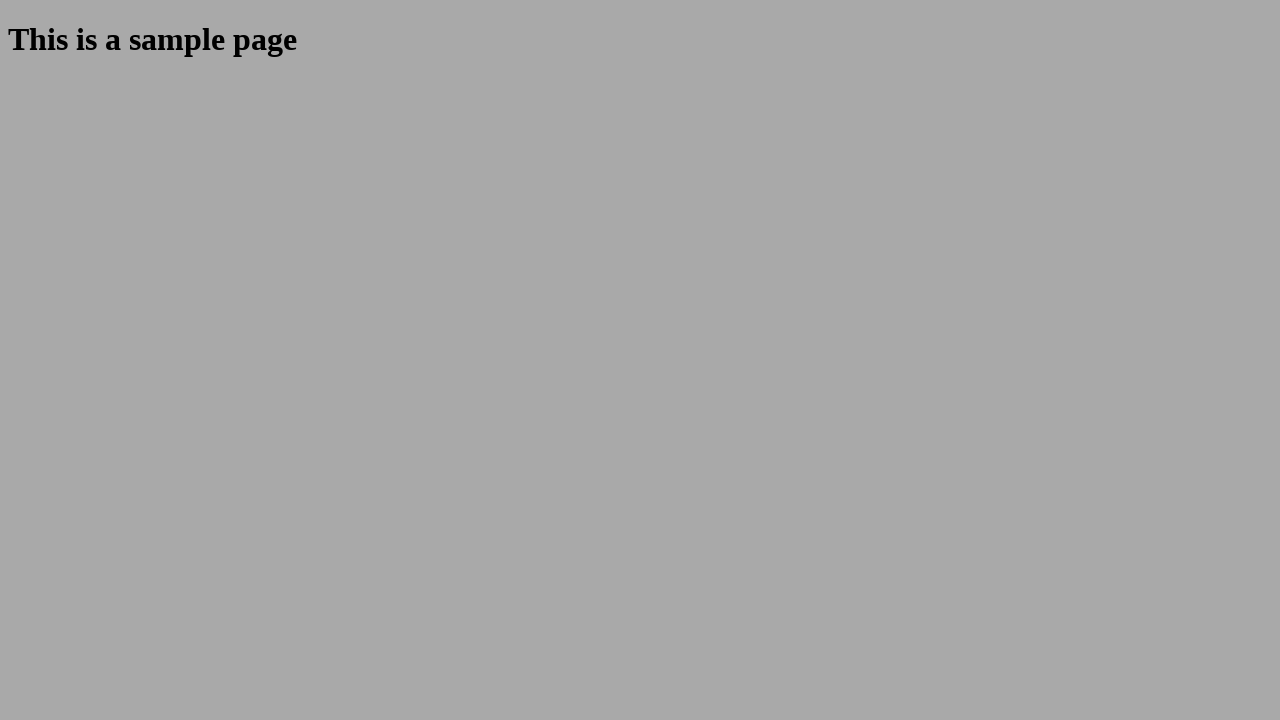

Retrieved URL from new tab: https://demoqa.com/sample
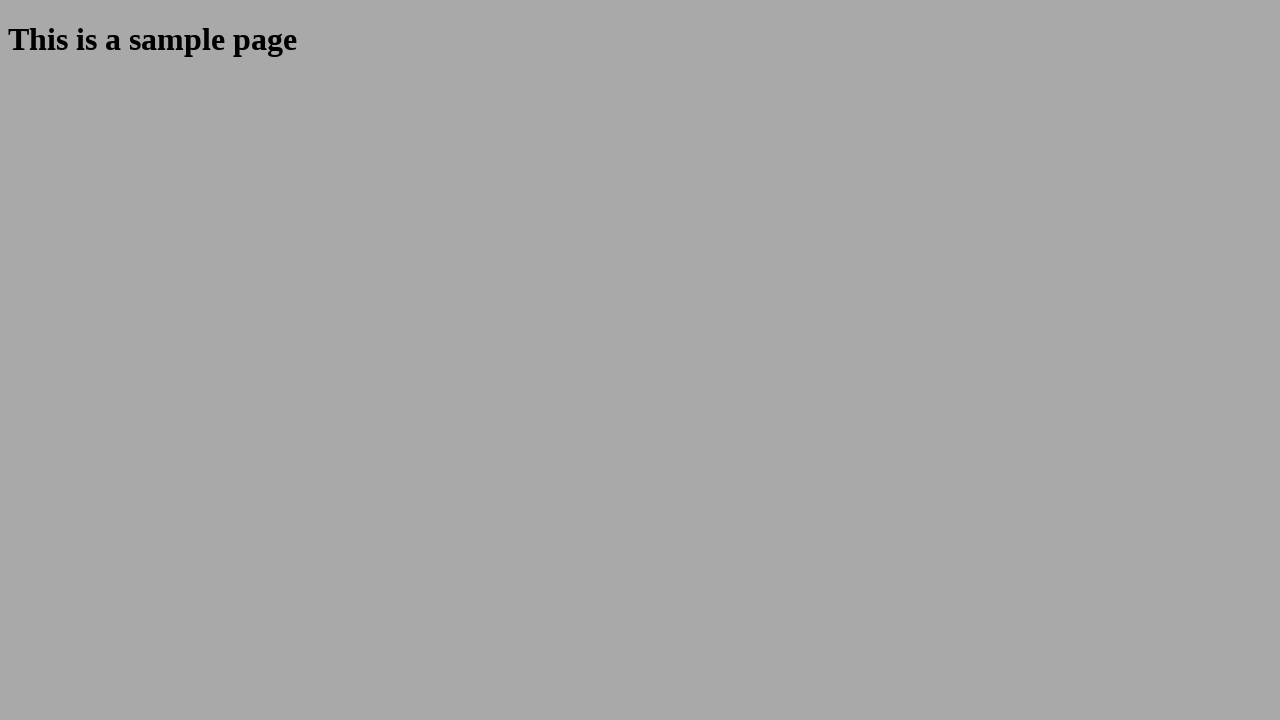

Retrieved page title from new tab: 
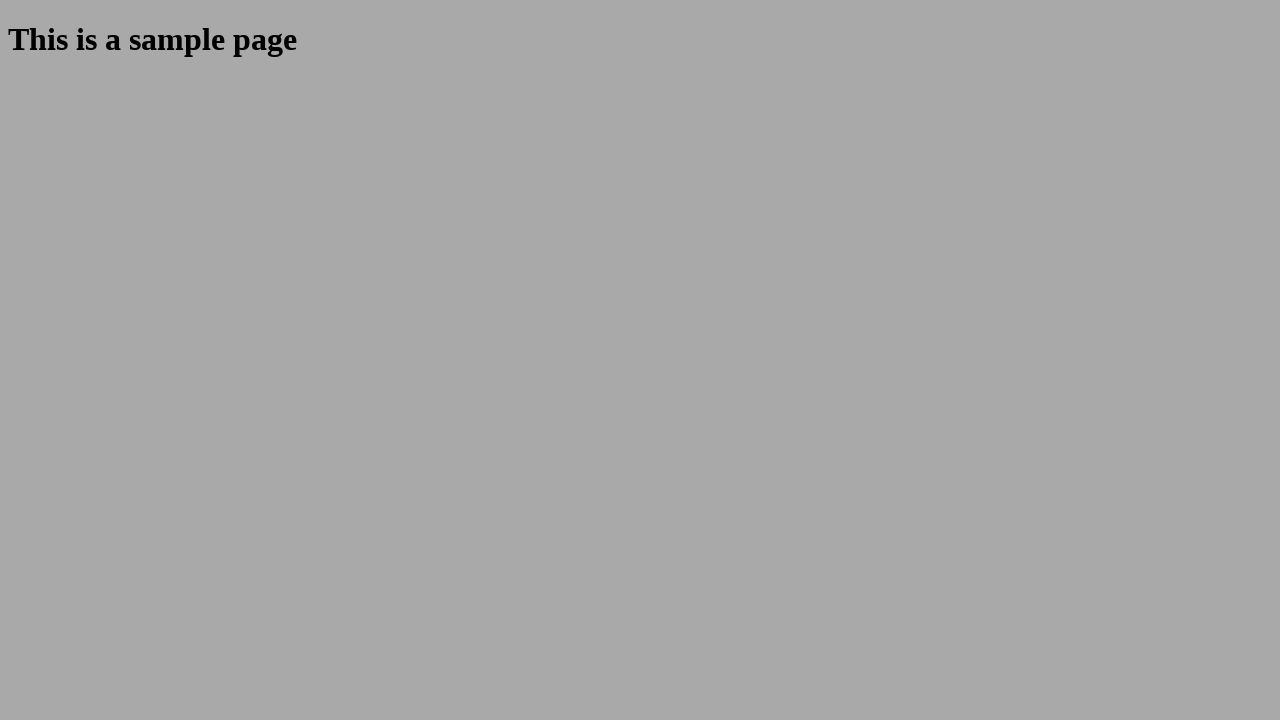

Closed the new tab
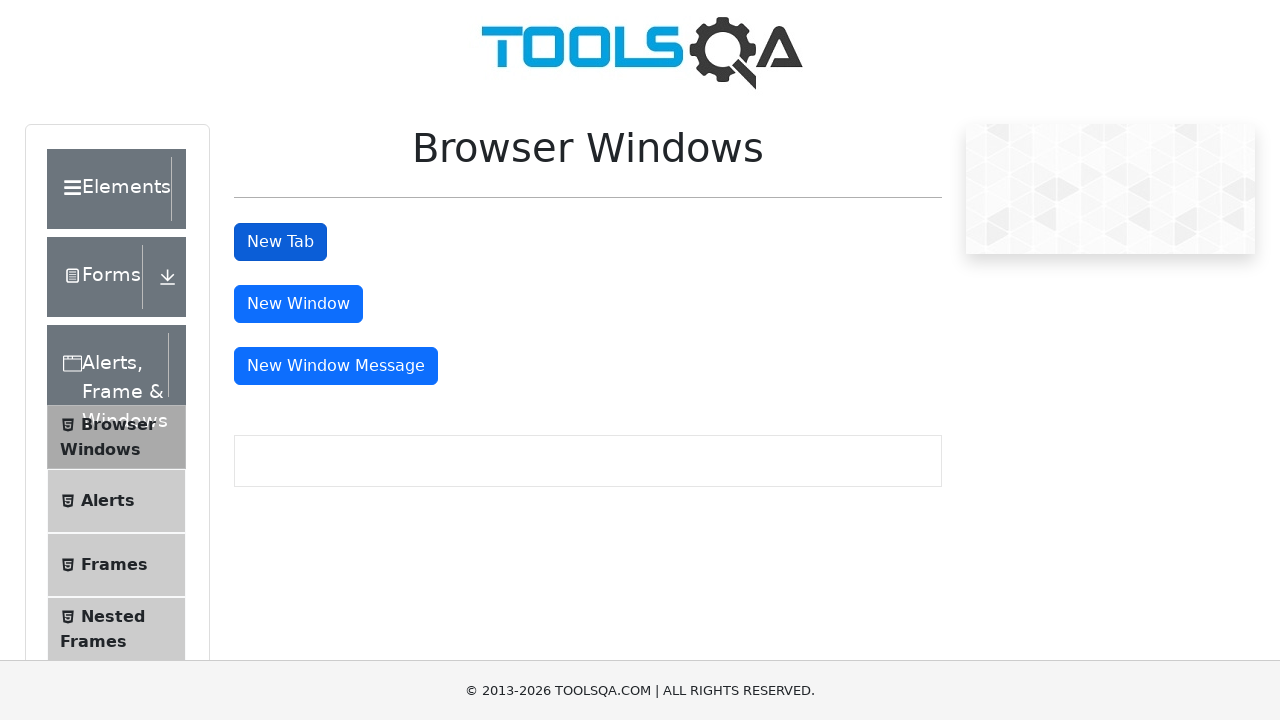

Switched back to main tab
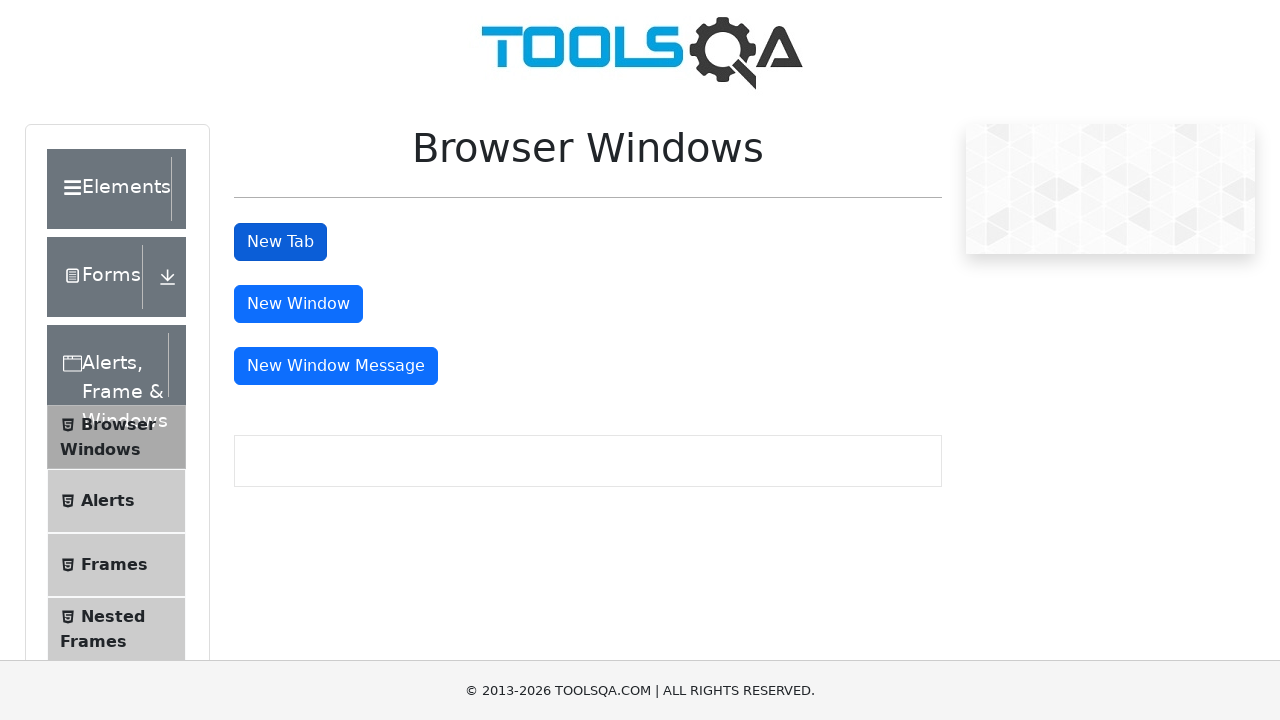

Retrieved URL from main tab: https://demoqa.com/browser-windows
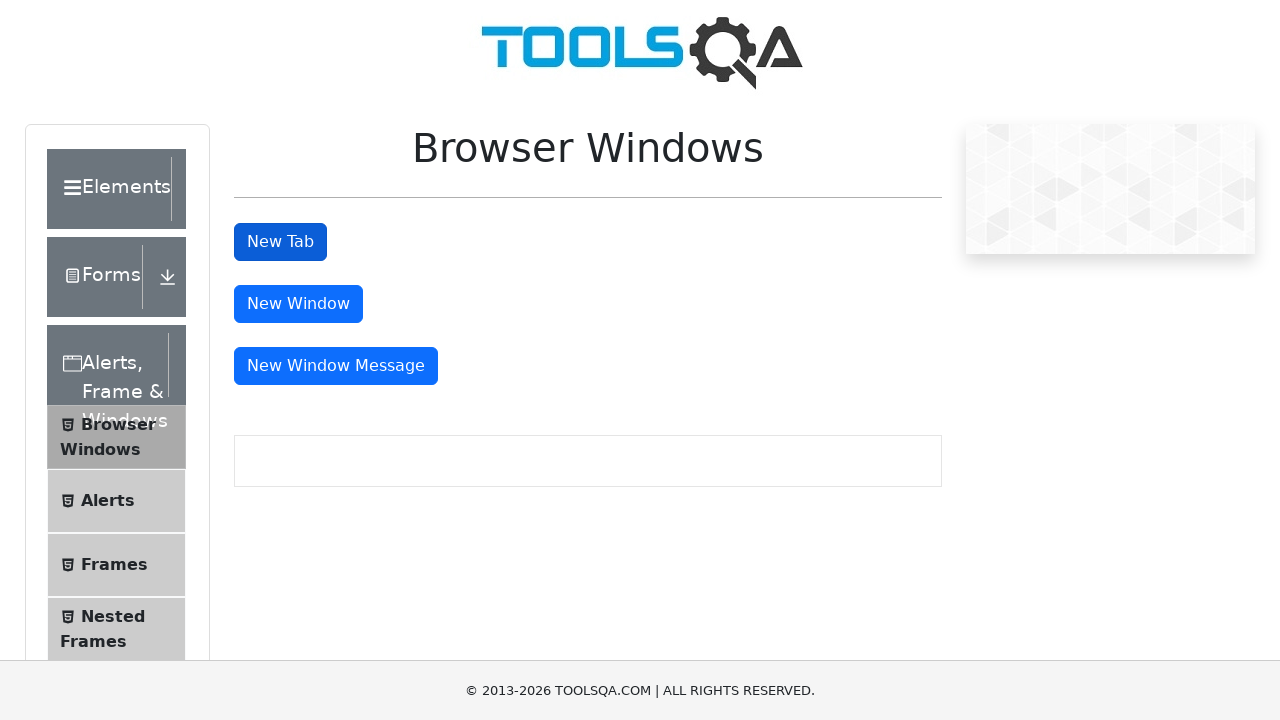

Retrieved page title from main tab: demosite
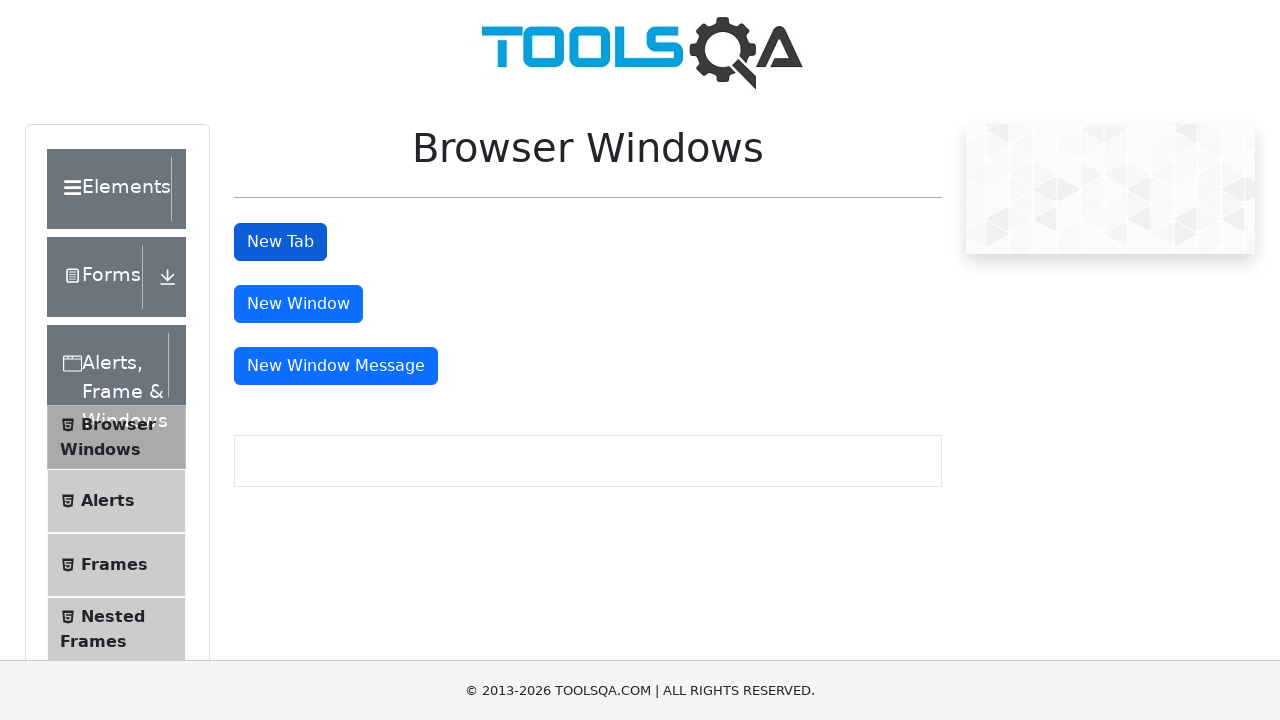

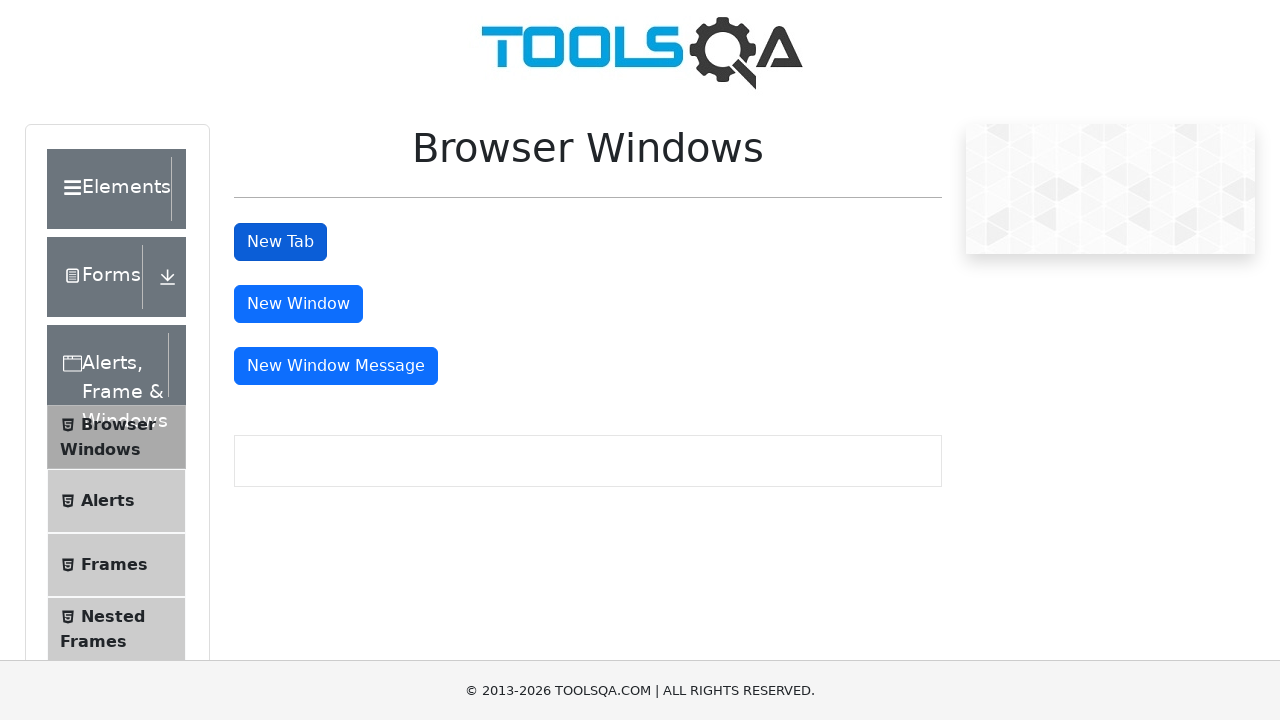